Tests mouse click interaction on a link element to navigate to a results page

Starting URL: https://www.selenium.dev/selenium/web/mouse_interaction.html

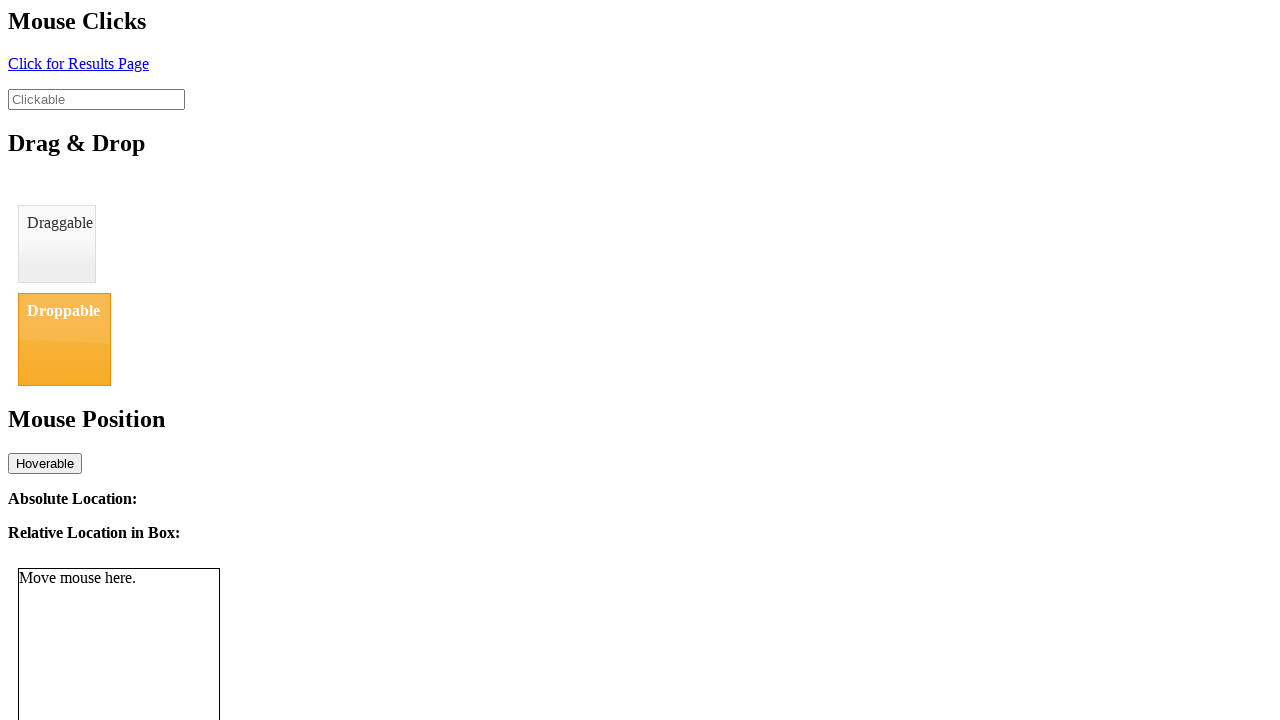

Clicked 'Click for Results Page' link to navigate to results page at (78, 63) on a:text('Click for Results Page')
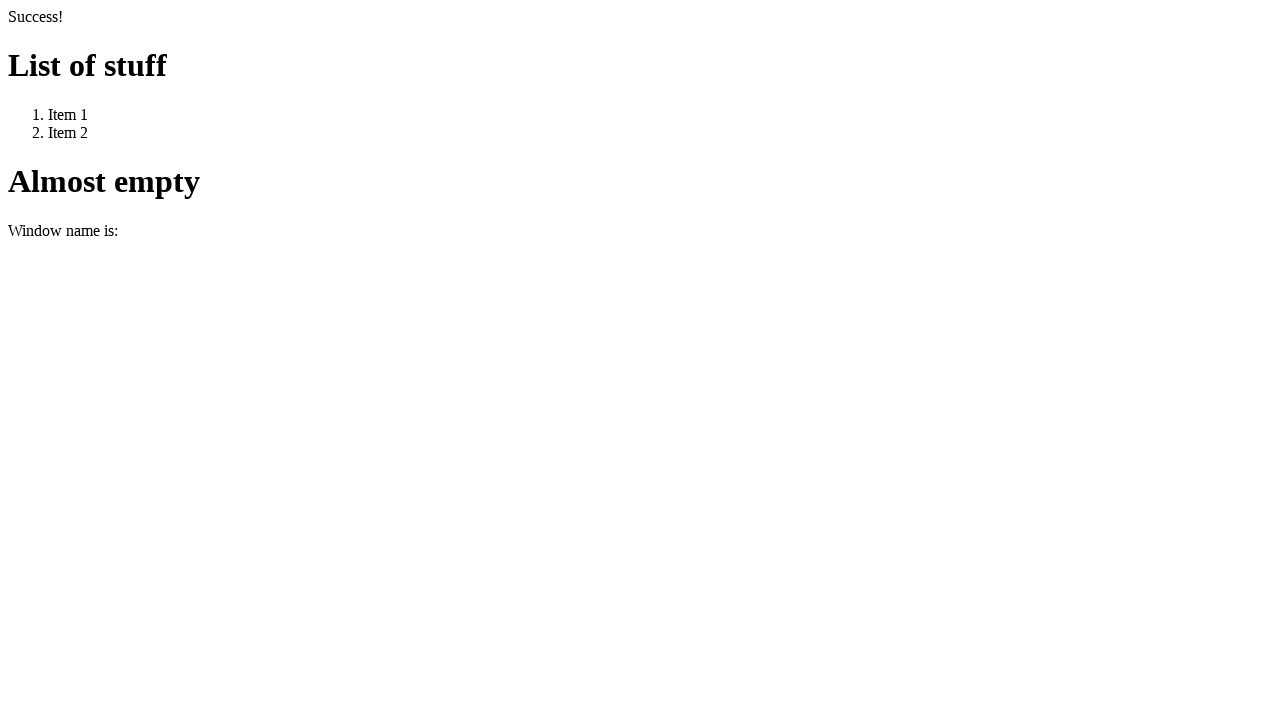

Verified navigation to results page by checking URL contains 'resultPage.html'
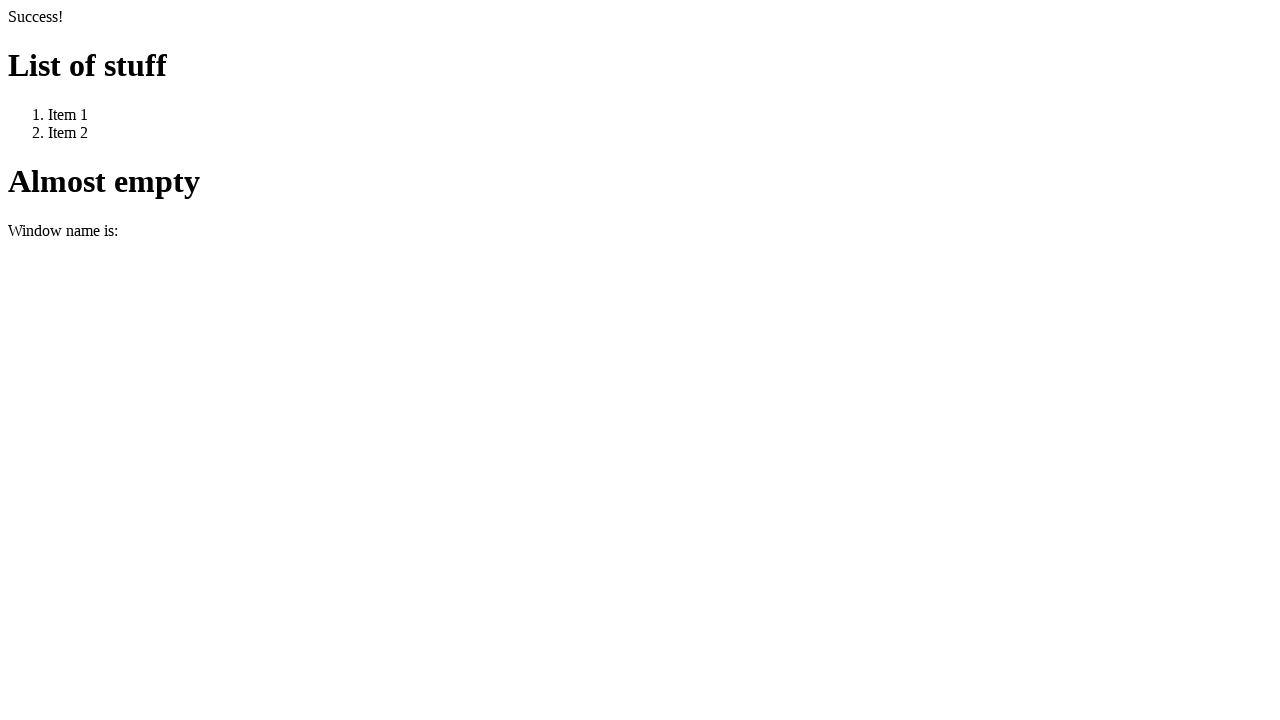

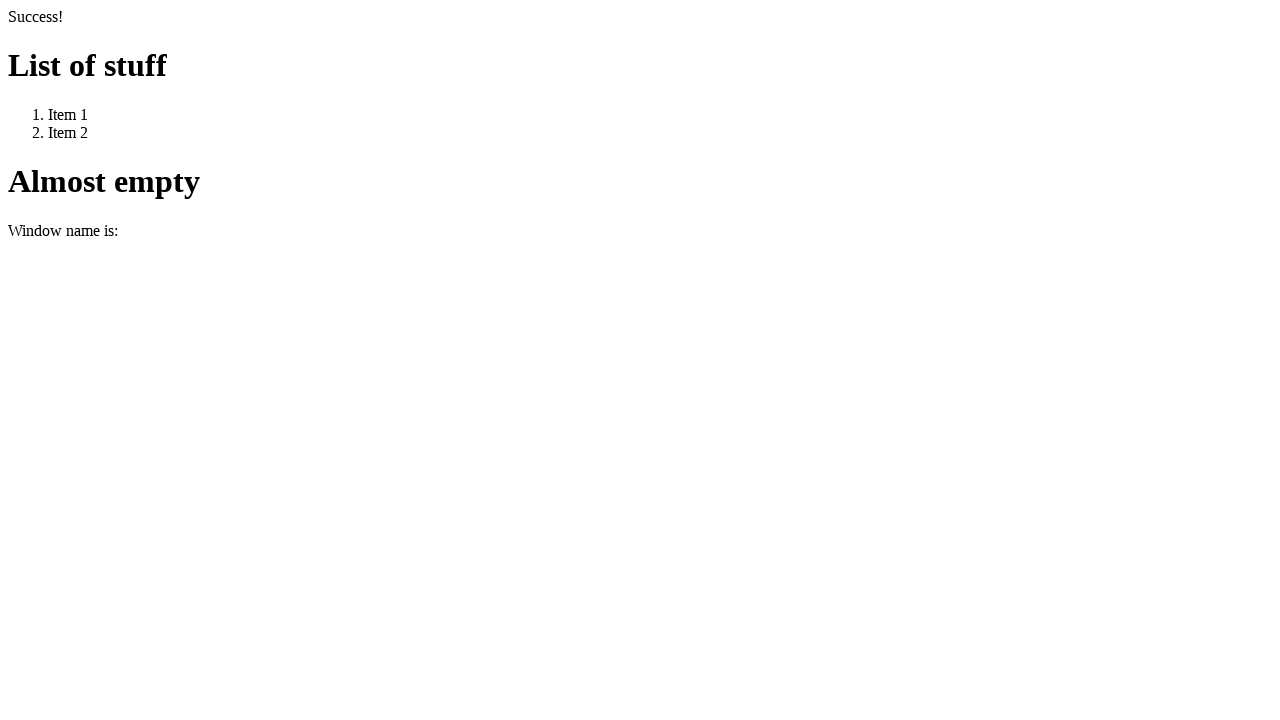